Verifies that the login page logo is displayed

Starting URL: https://opensource-demo.orangehrmlive.com/web/index.php/auth/login

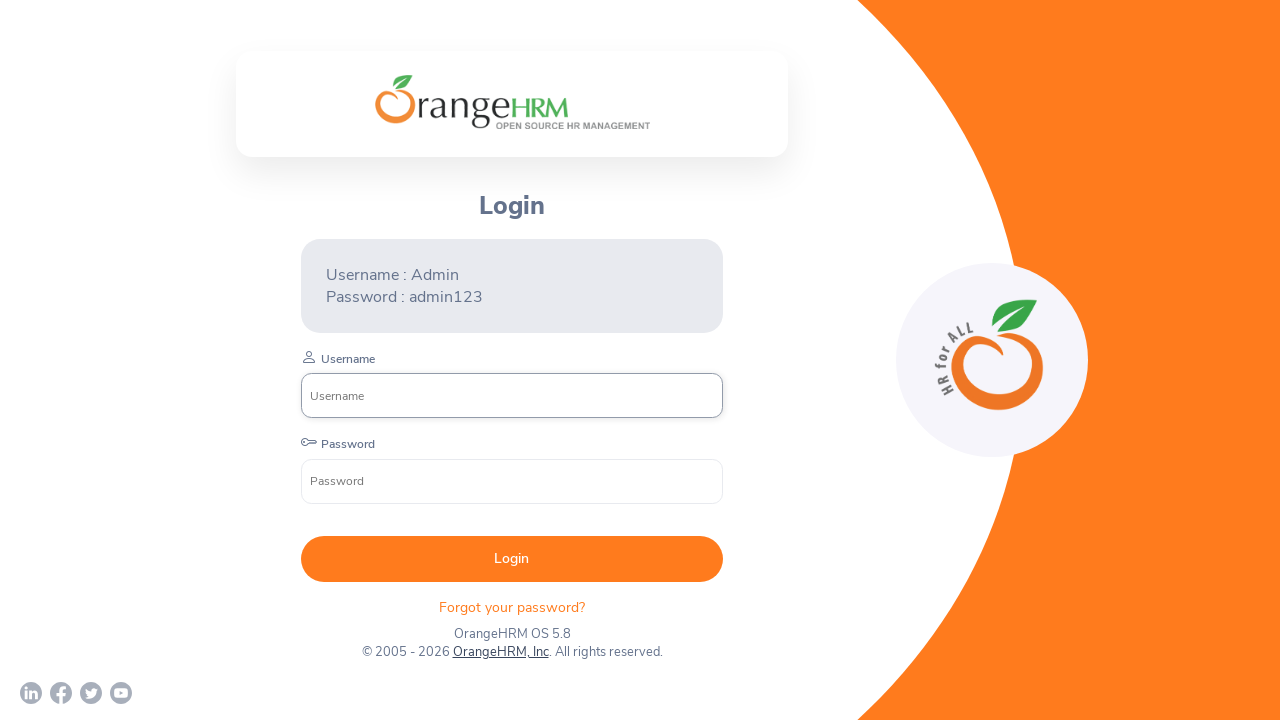

Waited for login page logo selector to be present in DOM
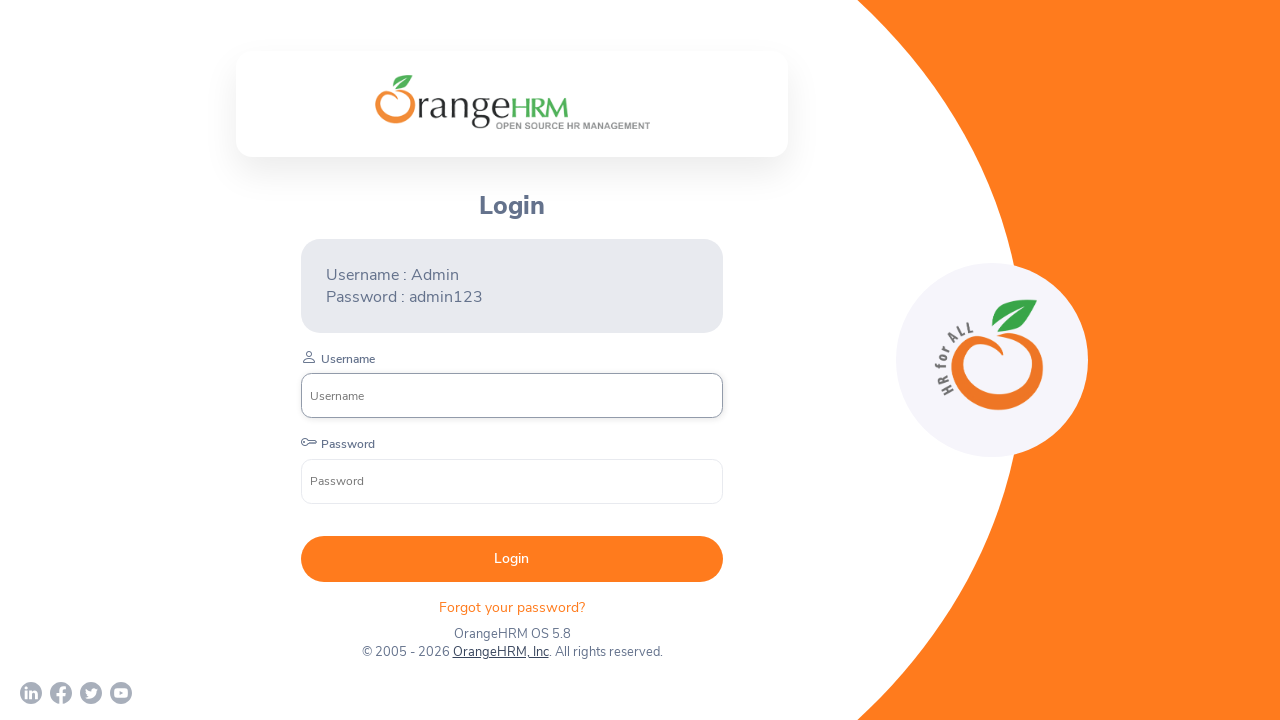

Verified that login page logo is visible
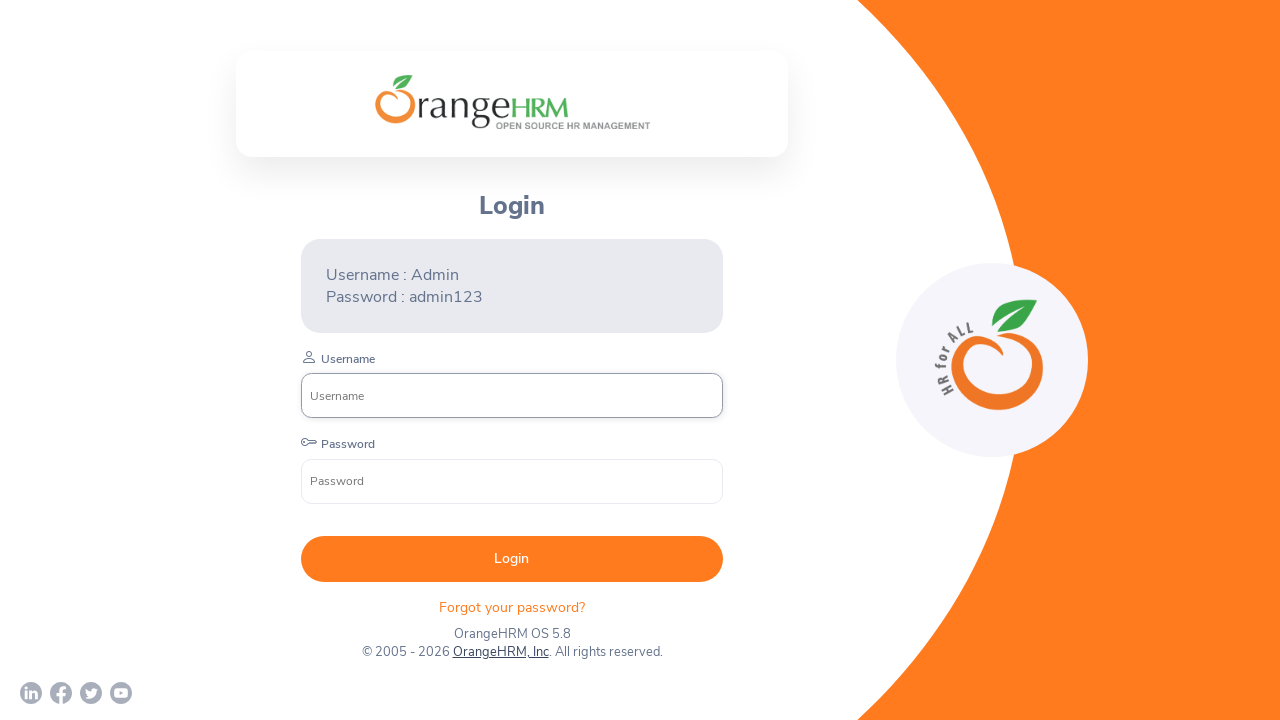

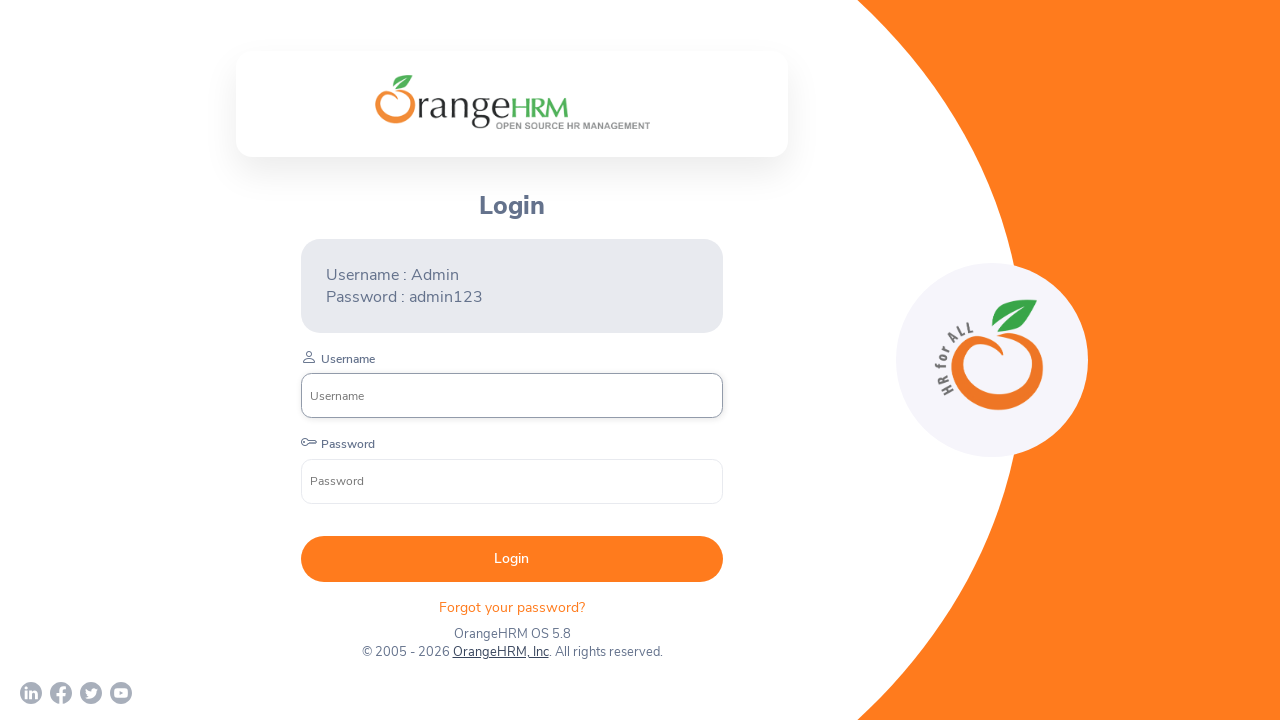